Navigates to the RedBus website homepage with notifications disabled in browser settings

Starting URL: https://www.redbus.in/

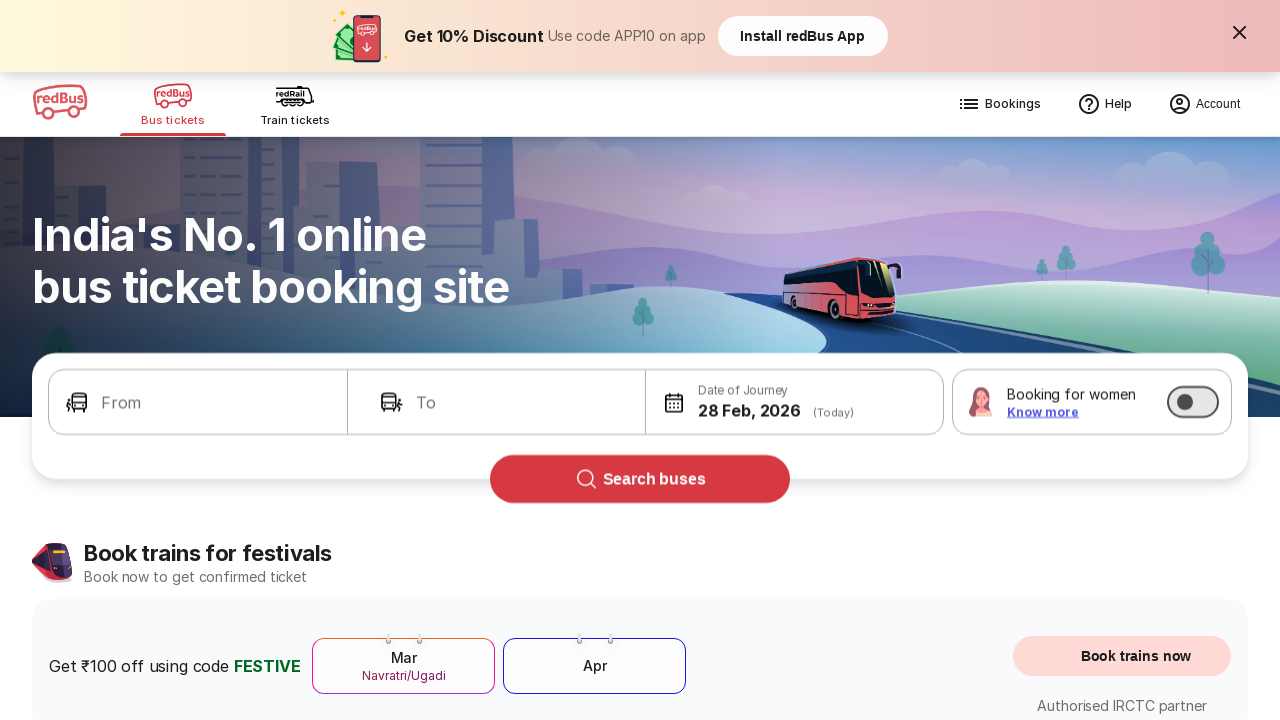

Page DOM content loaded on RedBus homepage
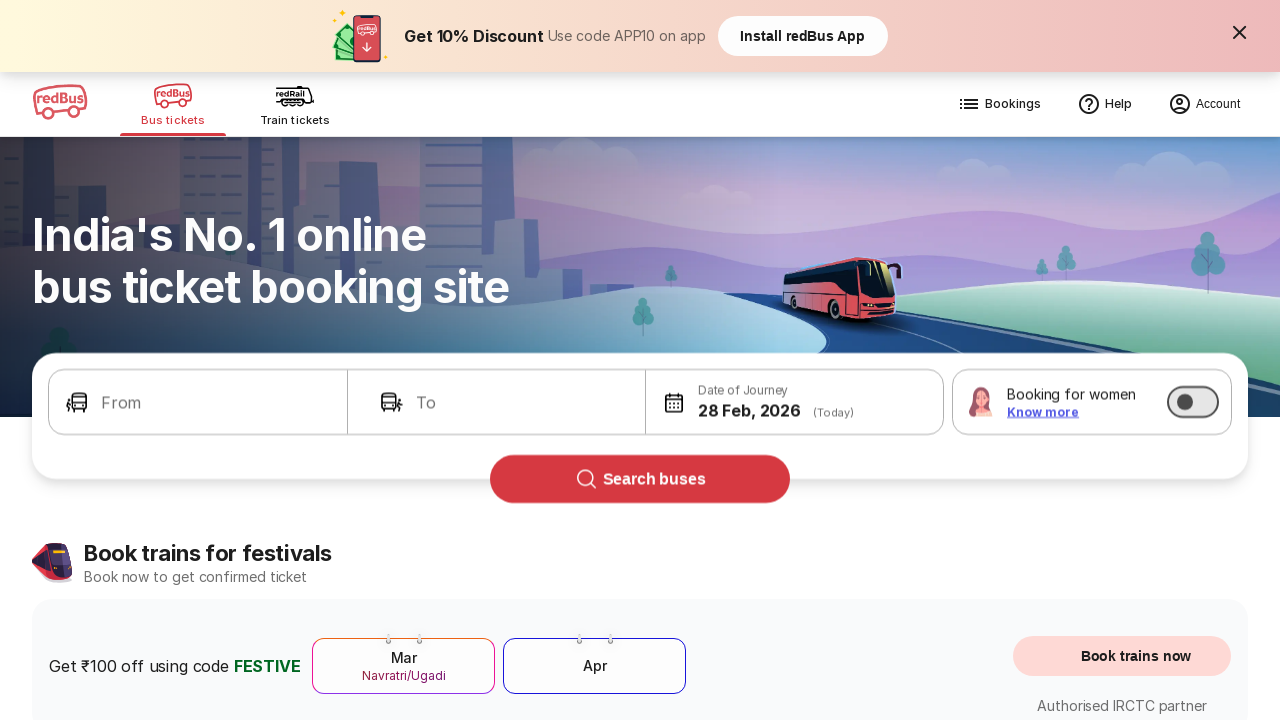

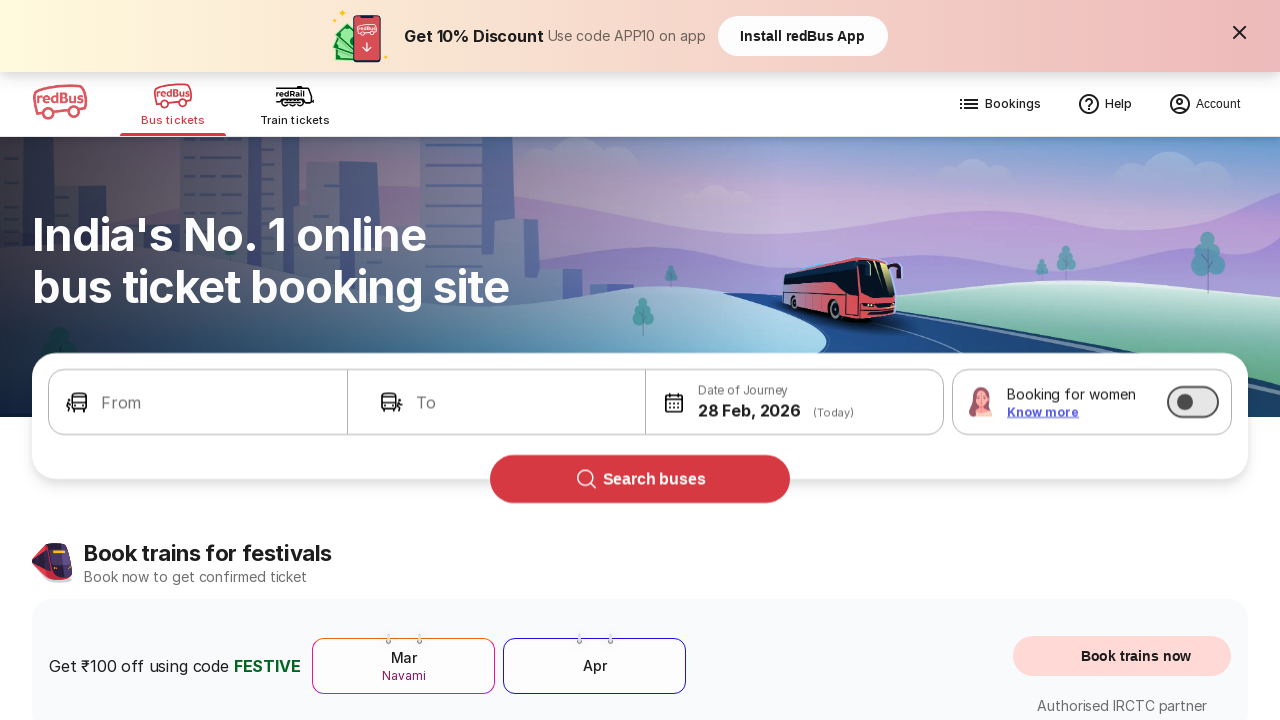